Tests successful car registration by filling the form and handling the success alert

Starting URL: https://carros-crud.vercel.app/

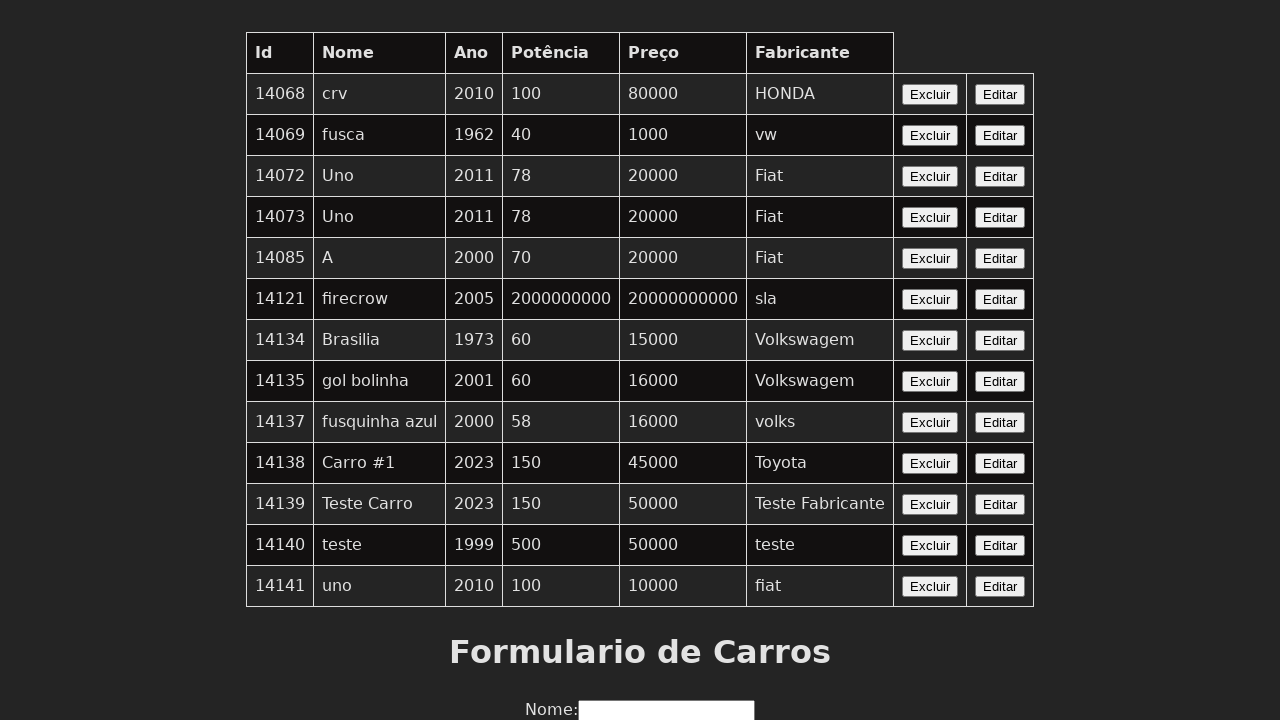

Filled car name field with 'Honda Civic' on input[name='nome']
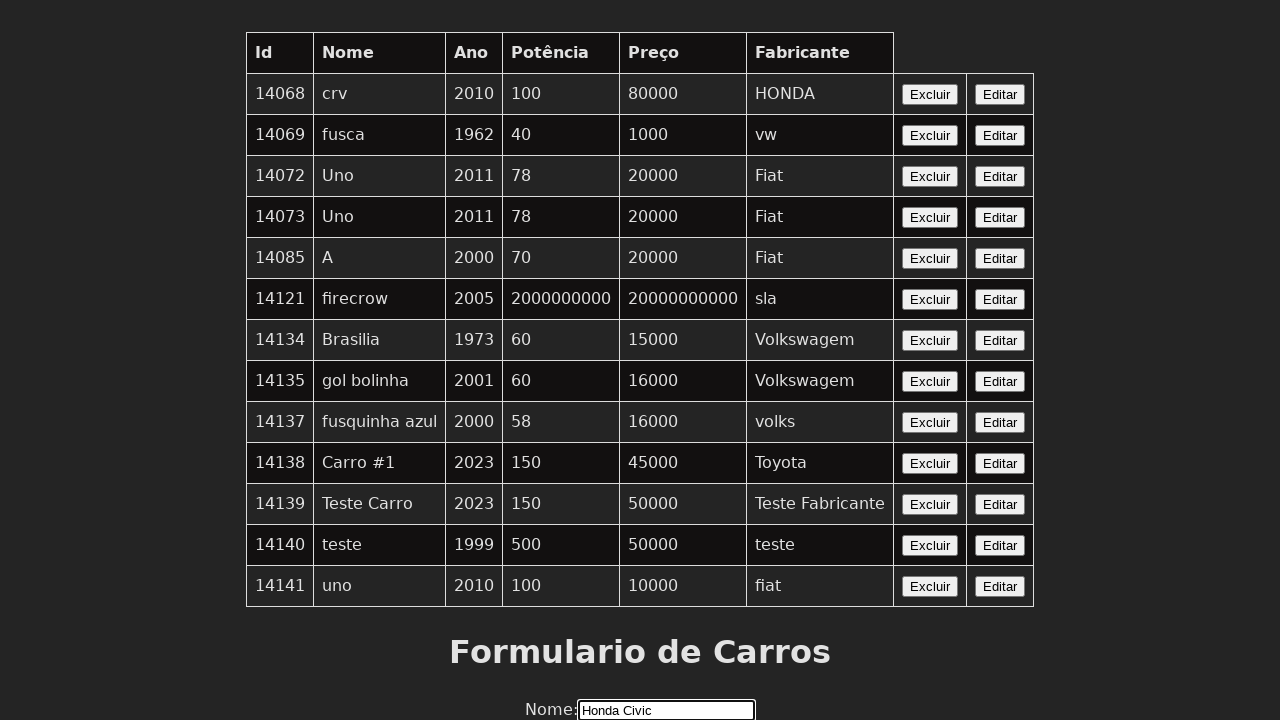

Filled year field with '2022' on input[name='ano']
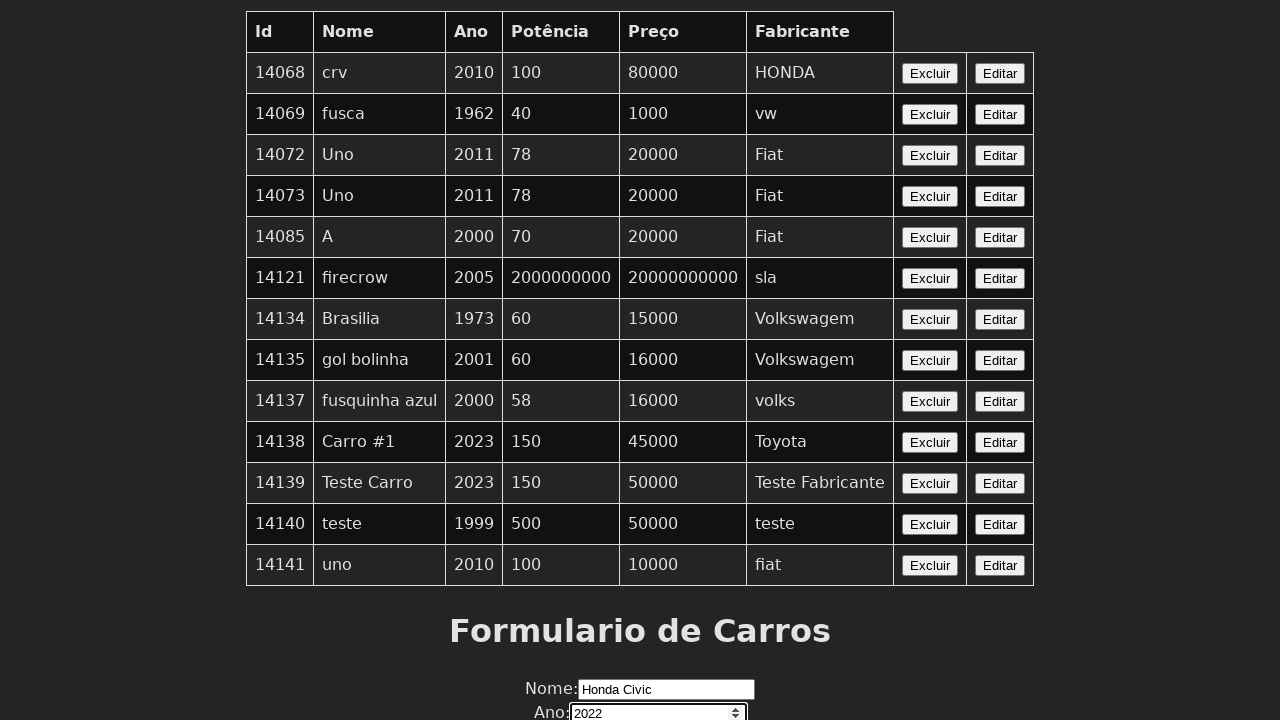

Filled power field with '158' on input[name='potencia']
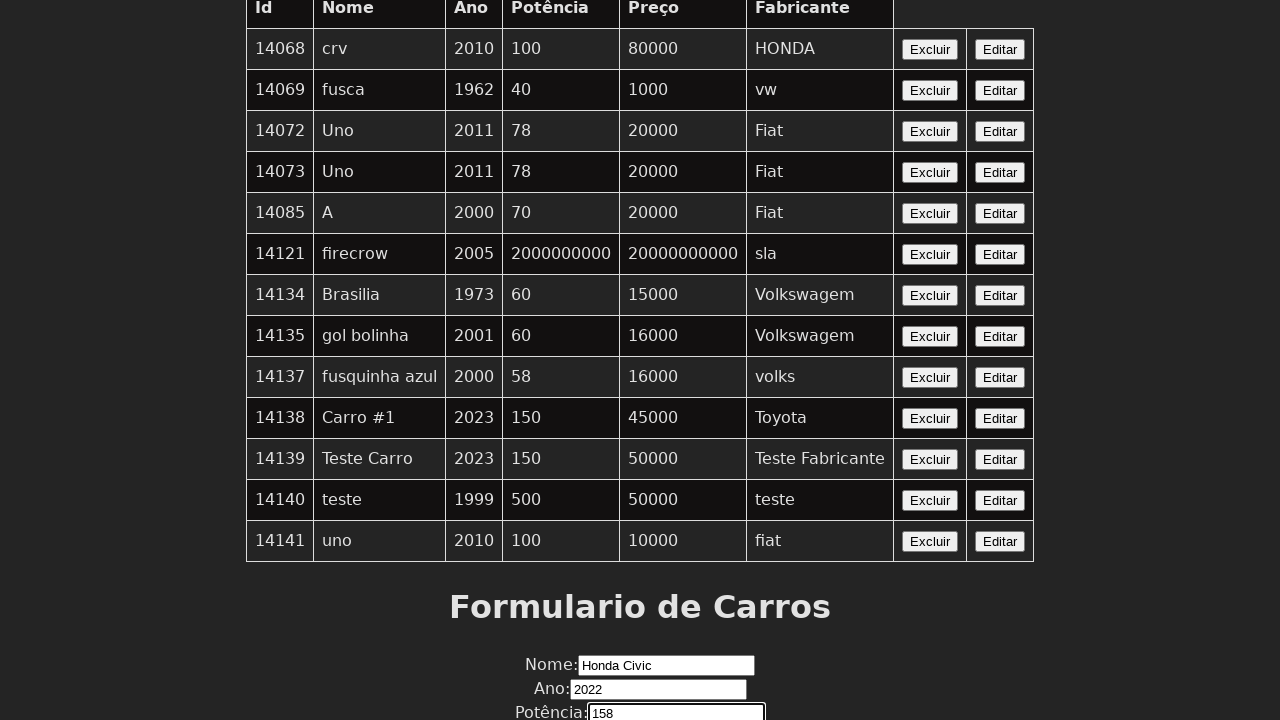

Filled price field with '125000' on input[name='preco']
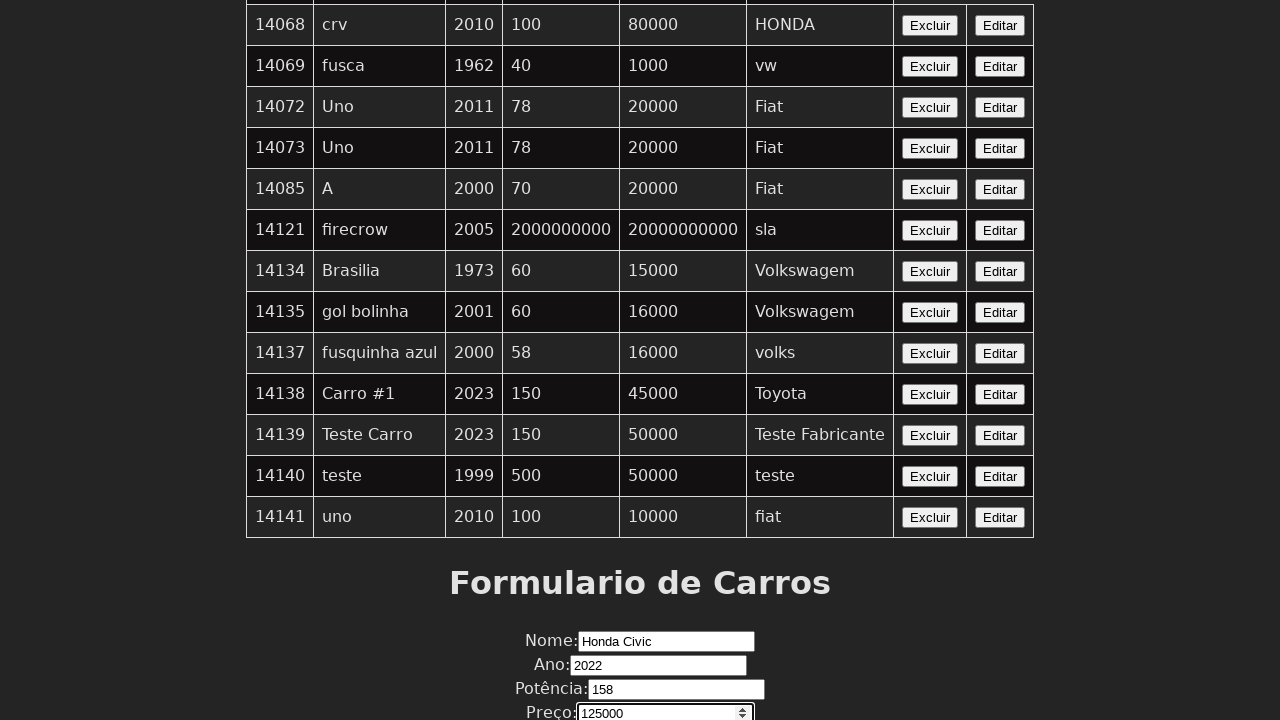

Filled manufacturer field with 'Honda' on input[name='fabricante']
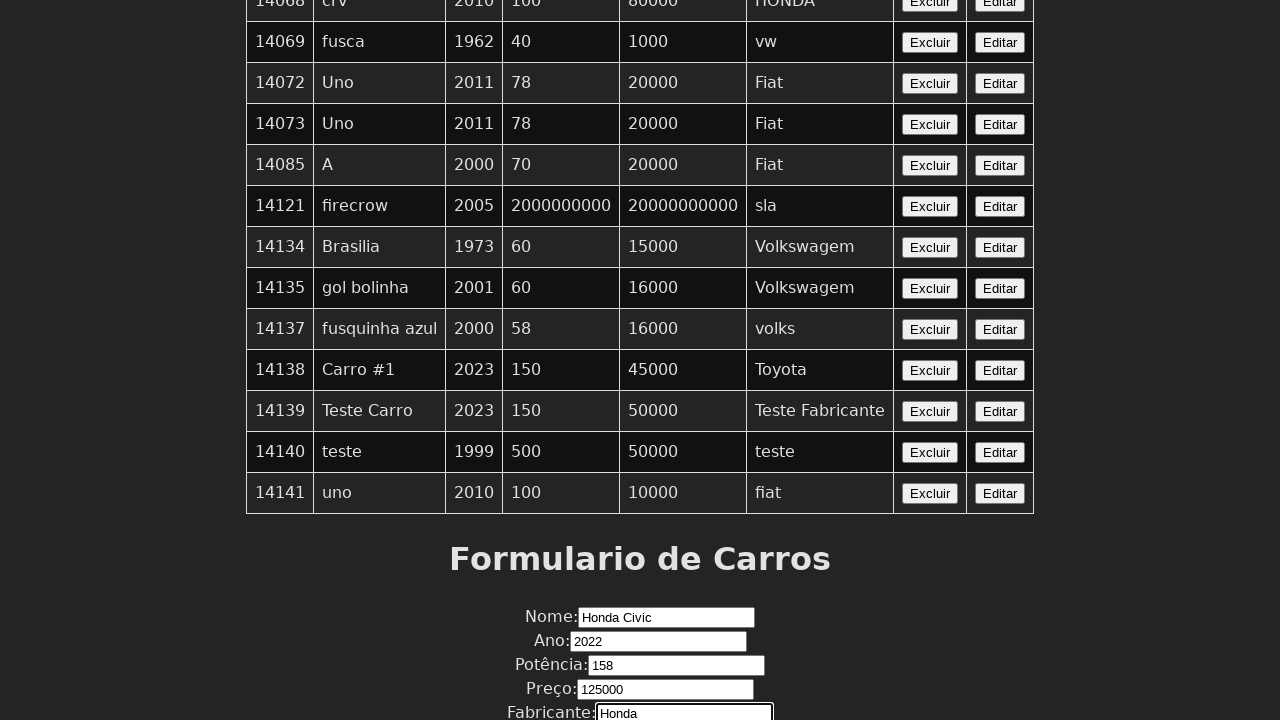

Clicked submit button to send form at (640, 676) on button:has-text('Enviar')
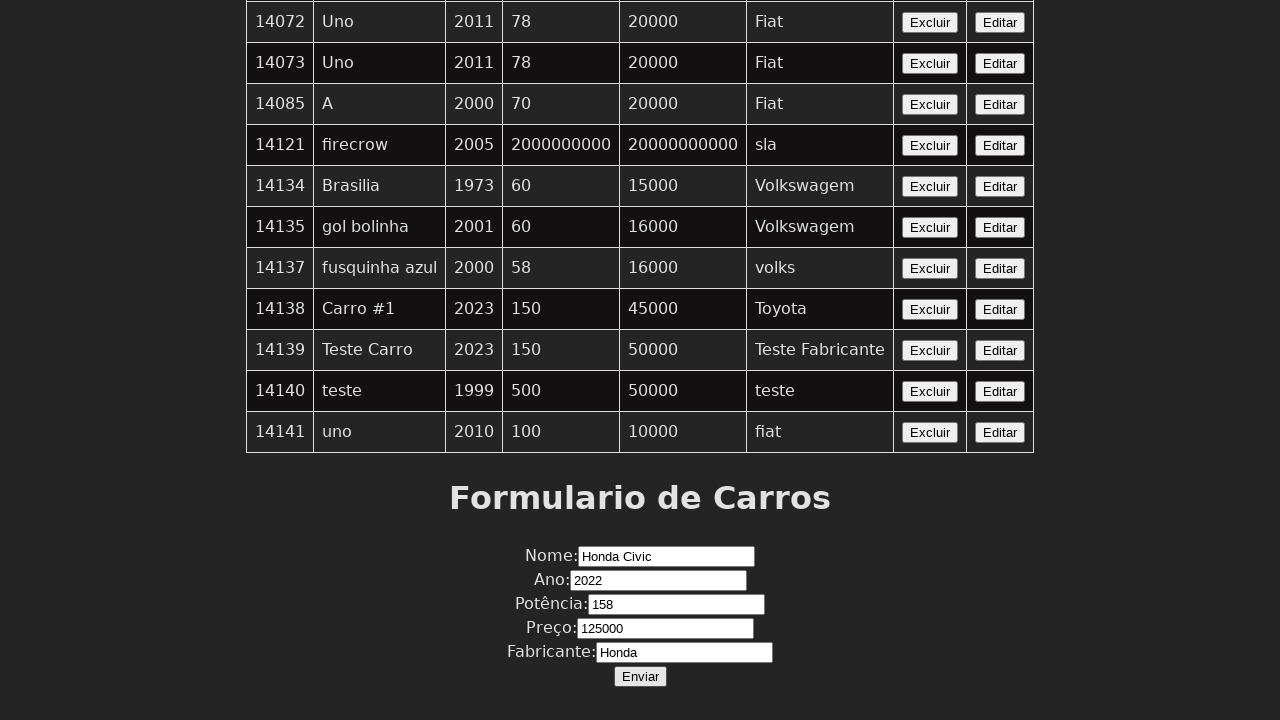

Accepted success alert dialog
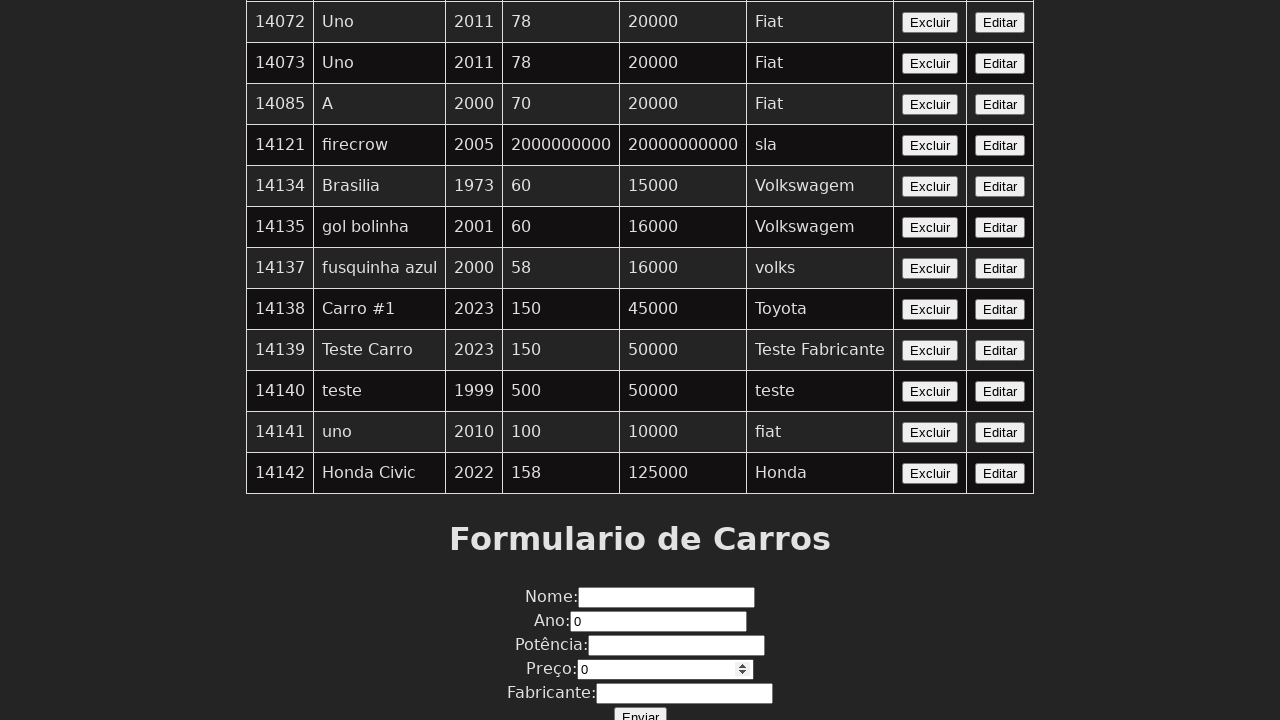

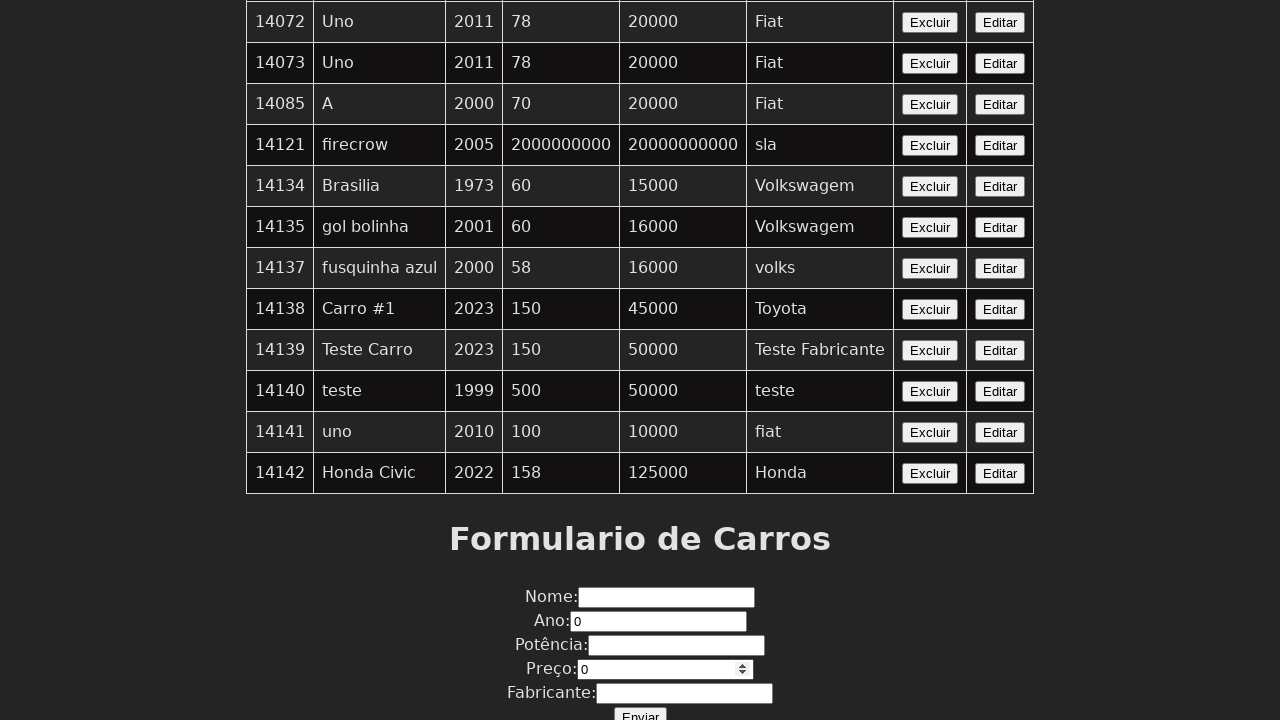